Demonstrates adding jQuery Growl notifications to a page by injecting jQuery, jQuery Growl scripts, and CSS via JavaScript execution, then displaying notification messages on the page.

Starting URL: http://the-internet.herokuapp.com

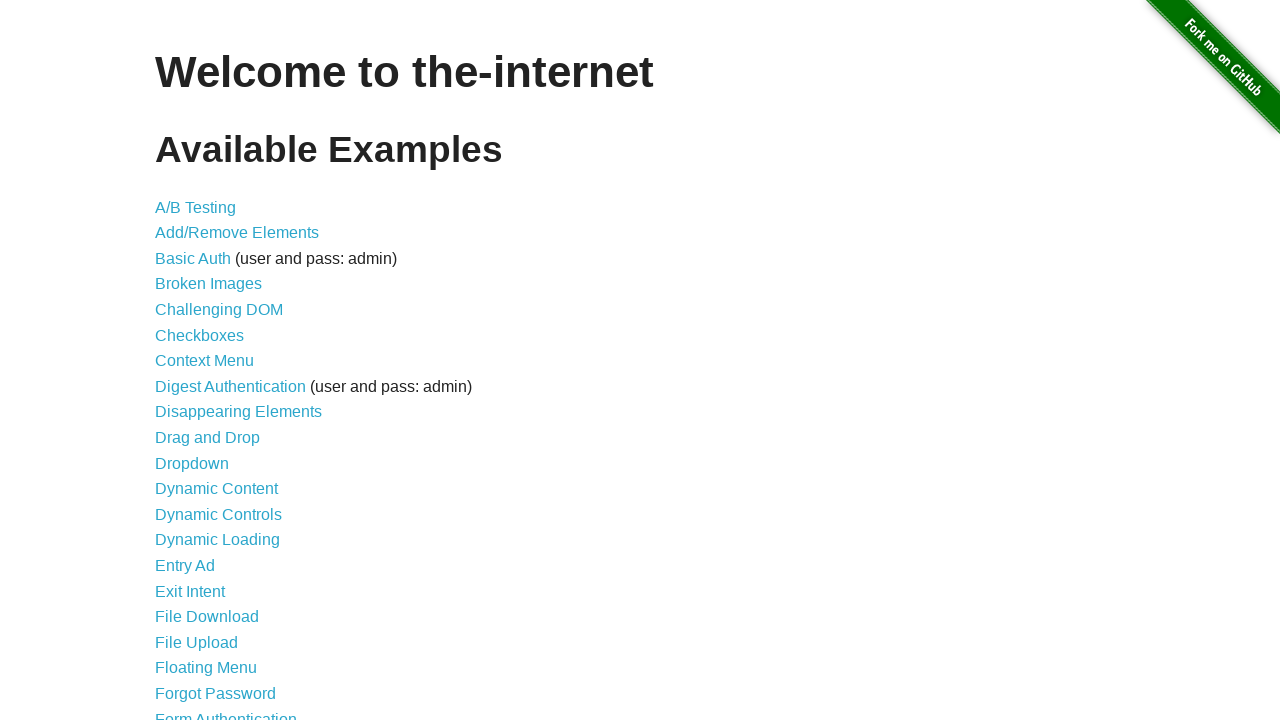

Checked for jQuery and injected it if not present
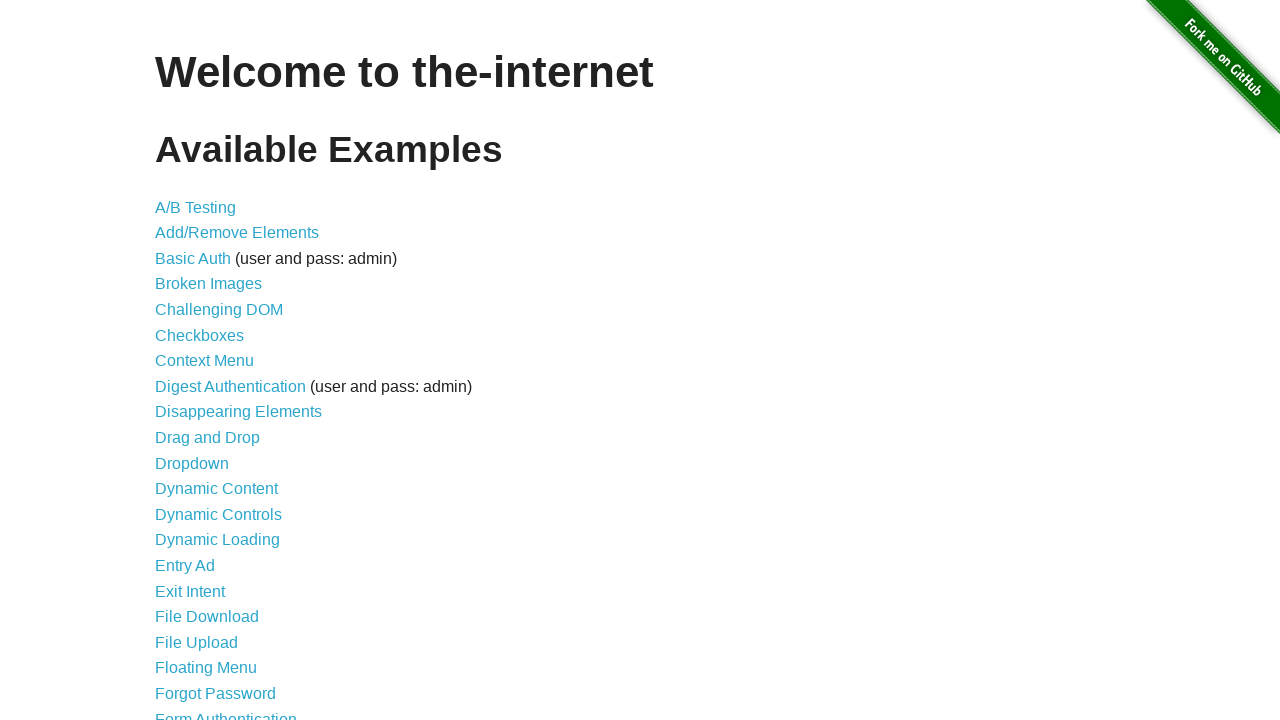

jQuery library loaded successfully
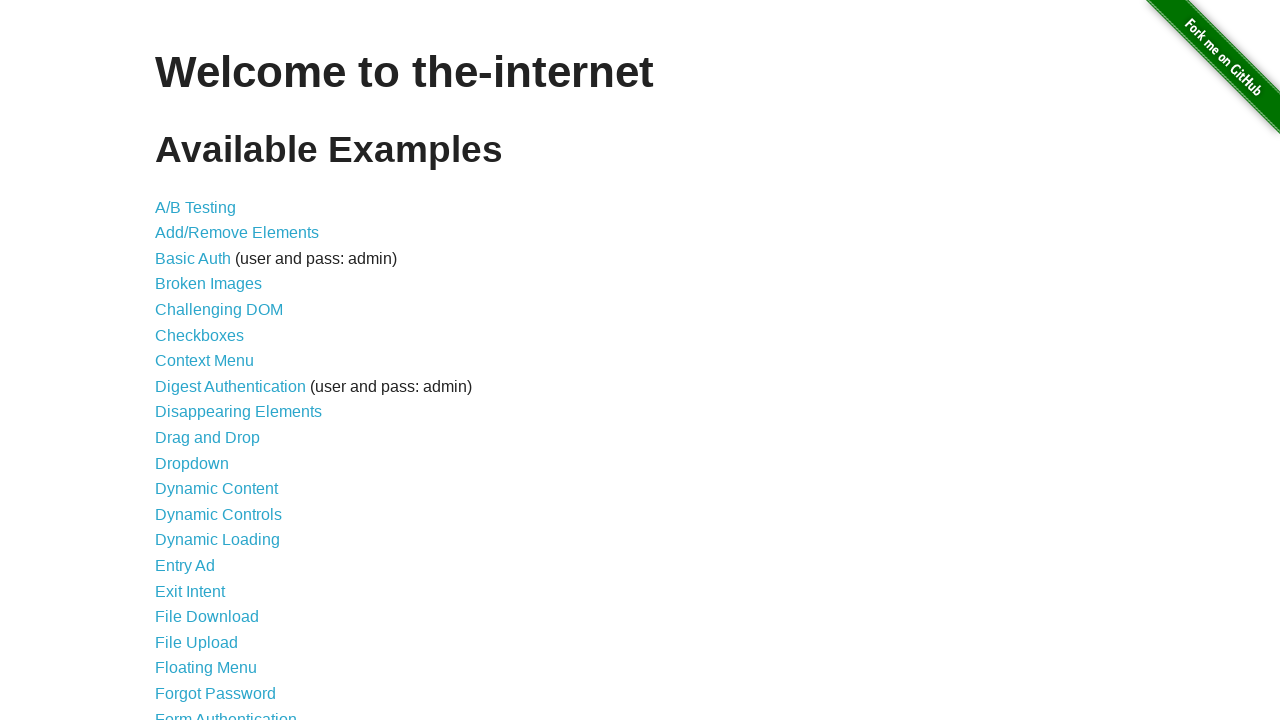

Injected jQuery Growl script
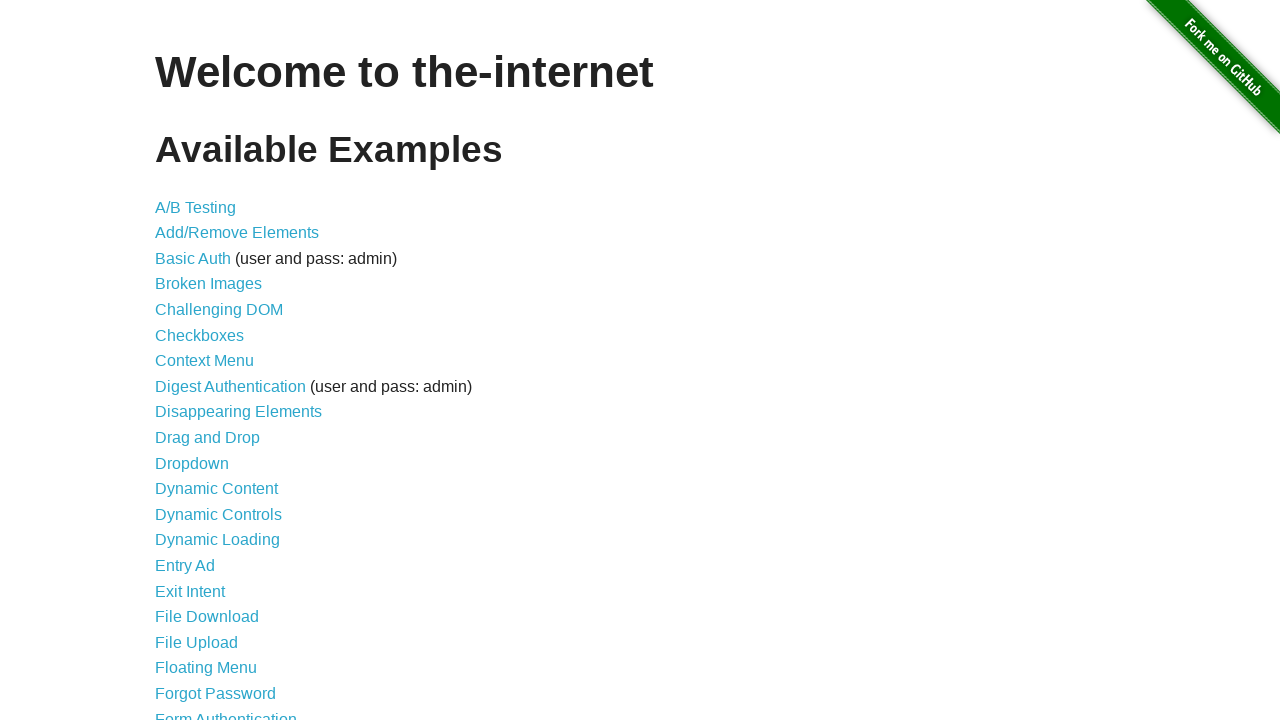

Injected jQuery Growl CSS stylesheet
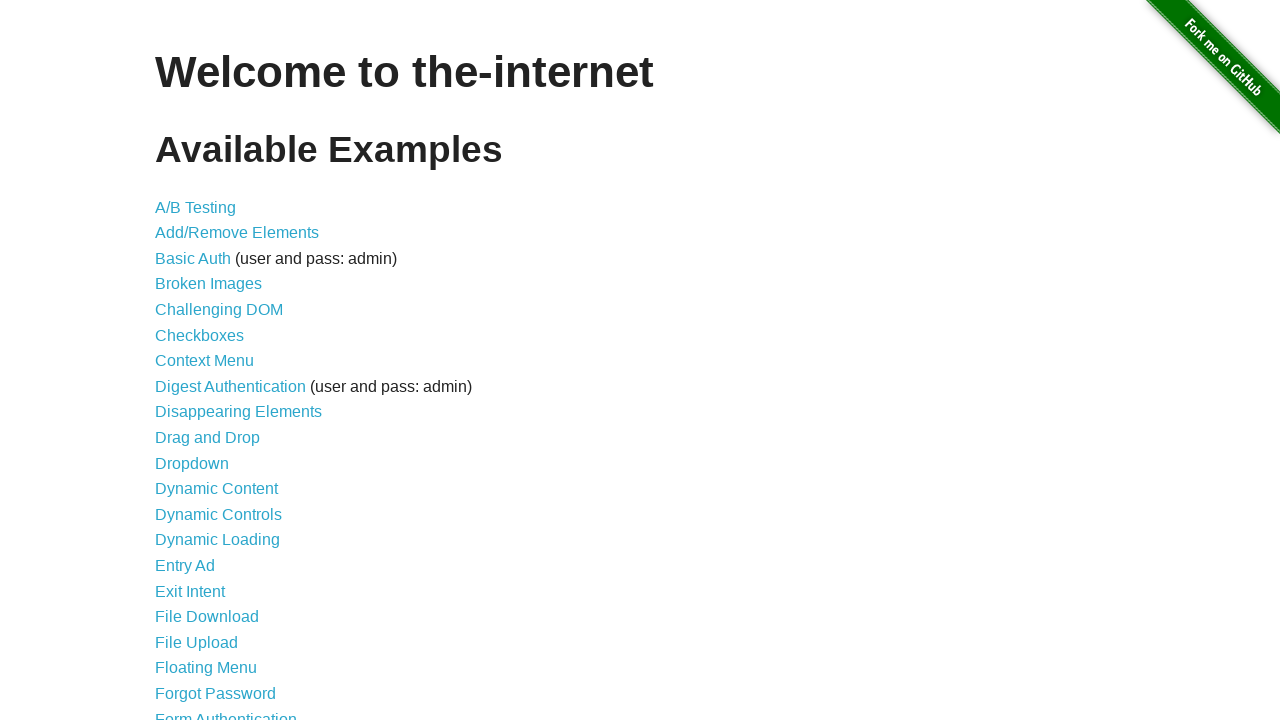

jQuery Growl function became available
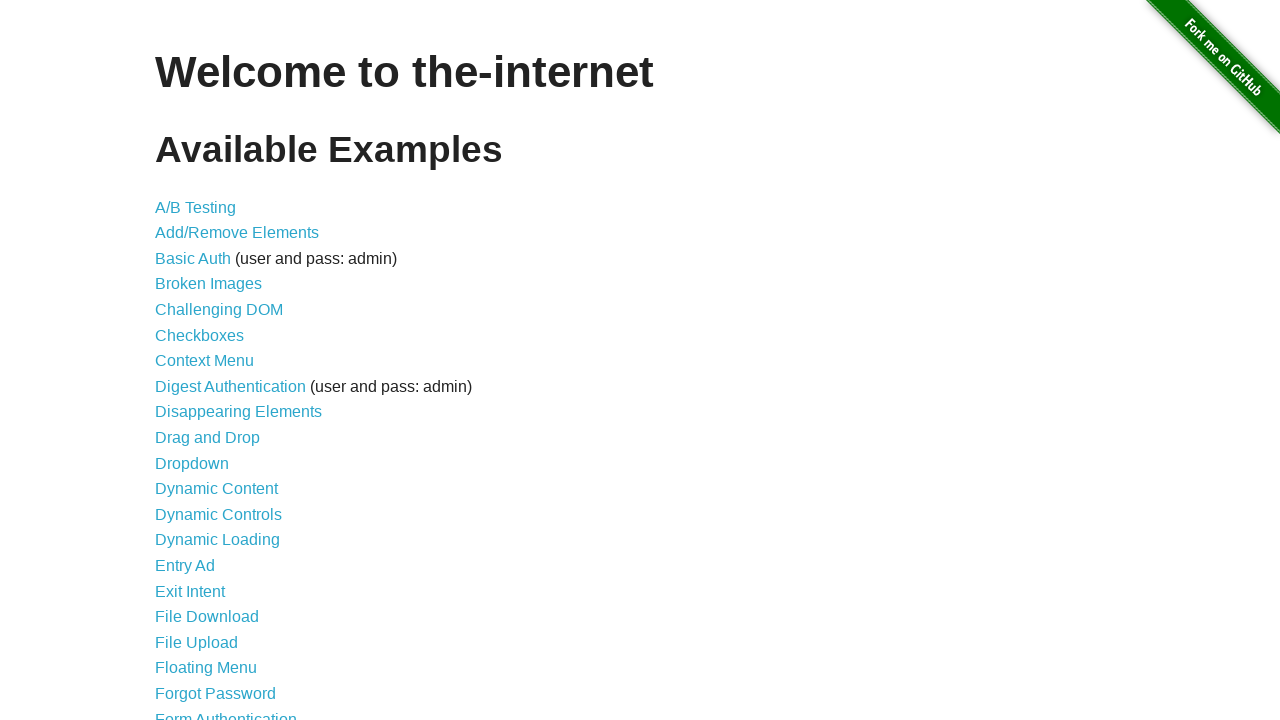

Displayed GET notification
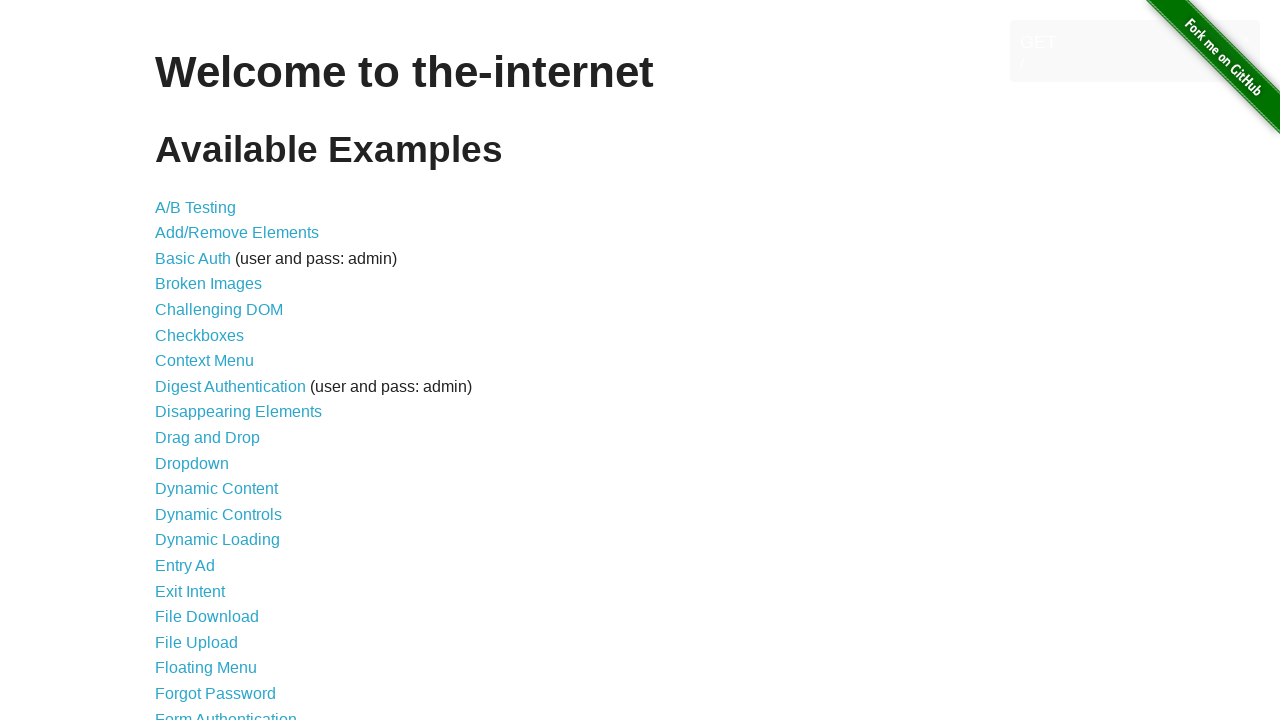

Displayed ERROR notification
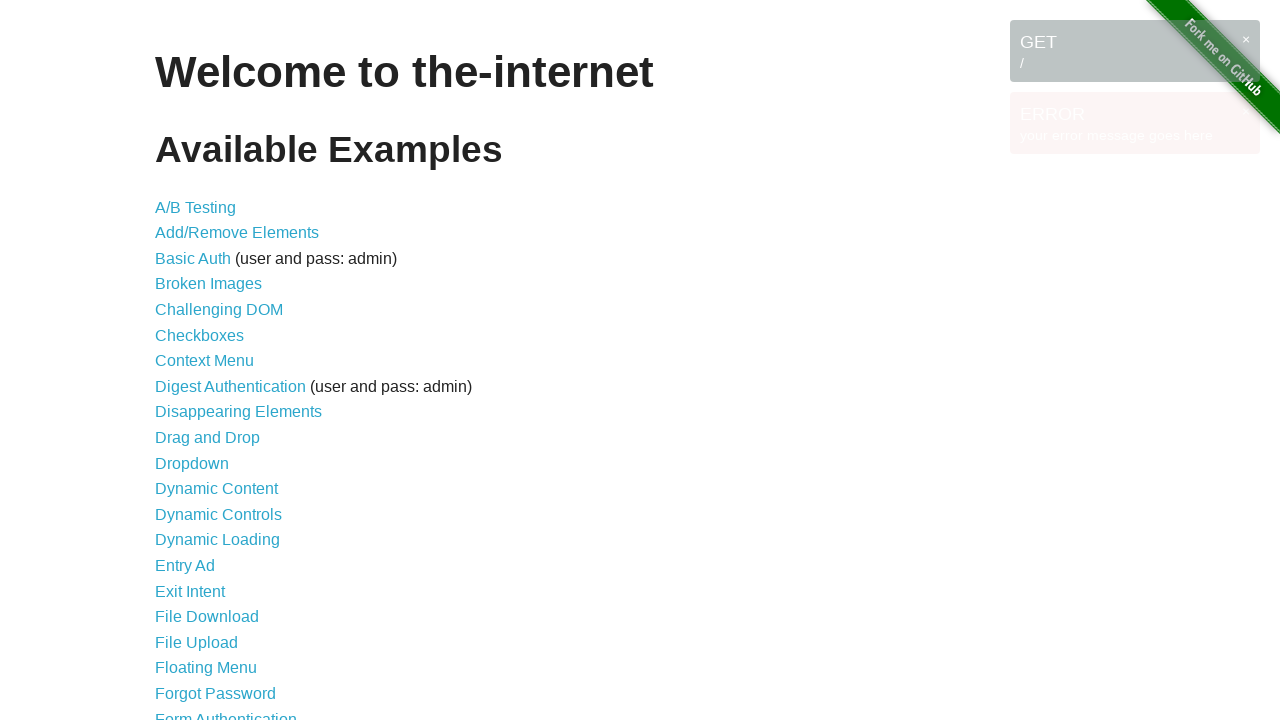

Displayed NOTICE notification
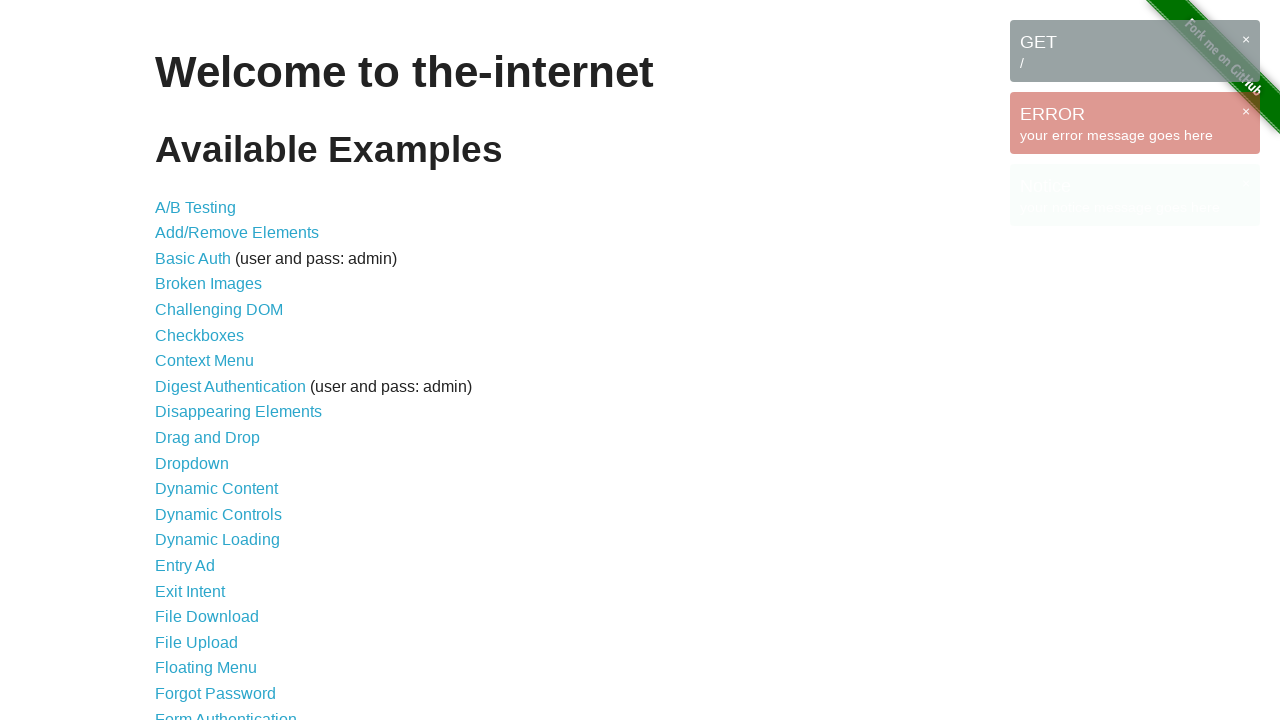

Displayed WARNING notification
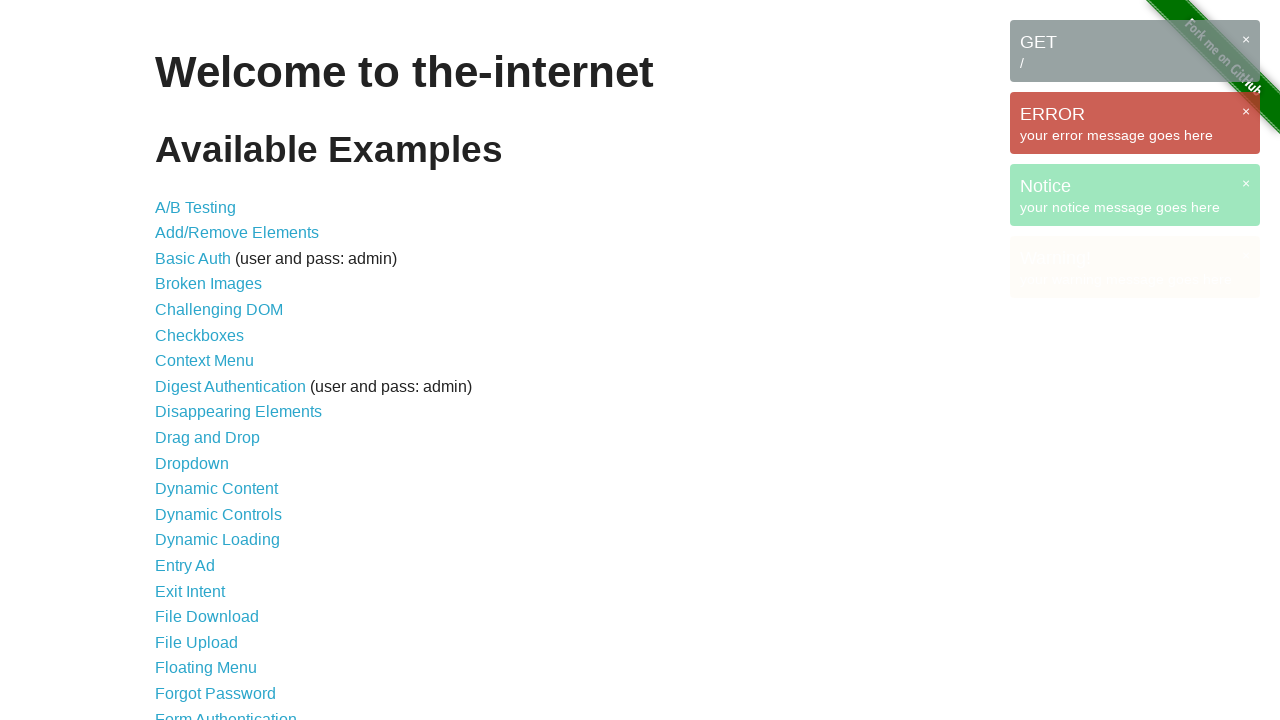

Waited for notifications to display
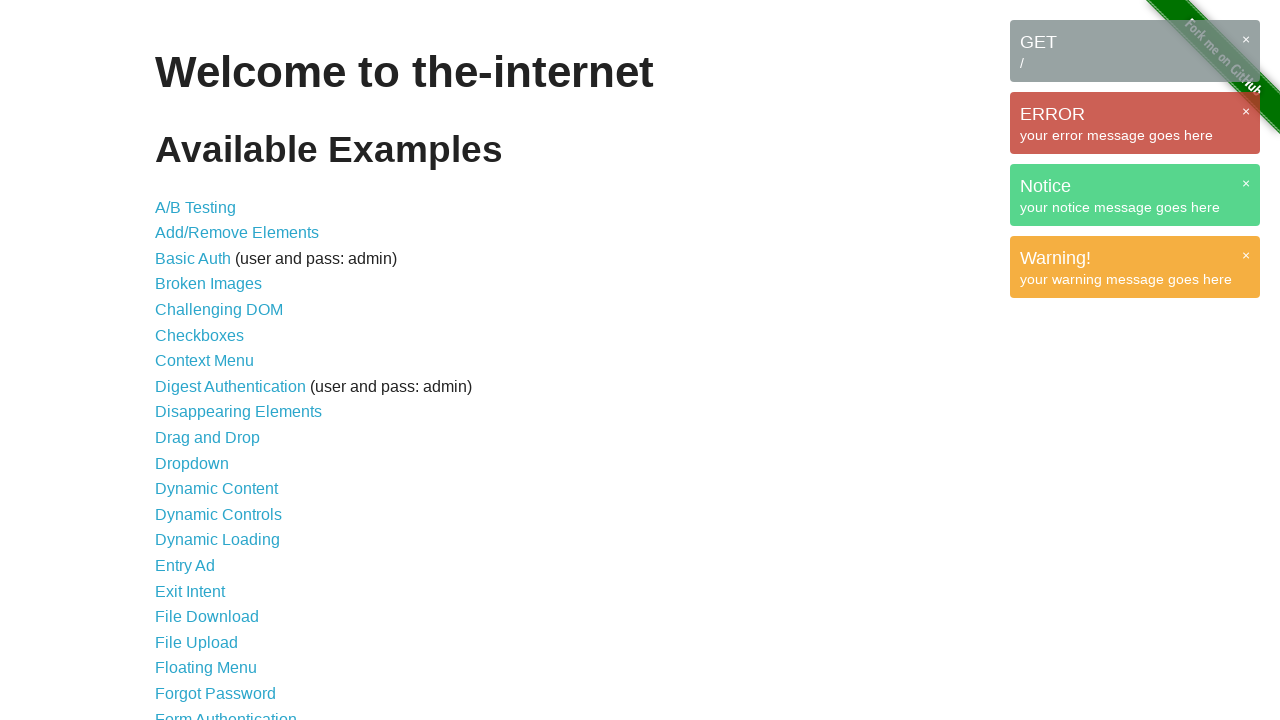

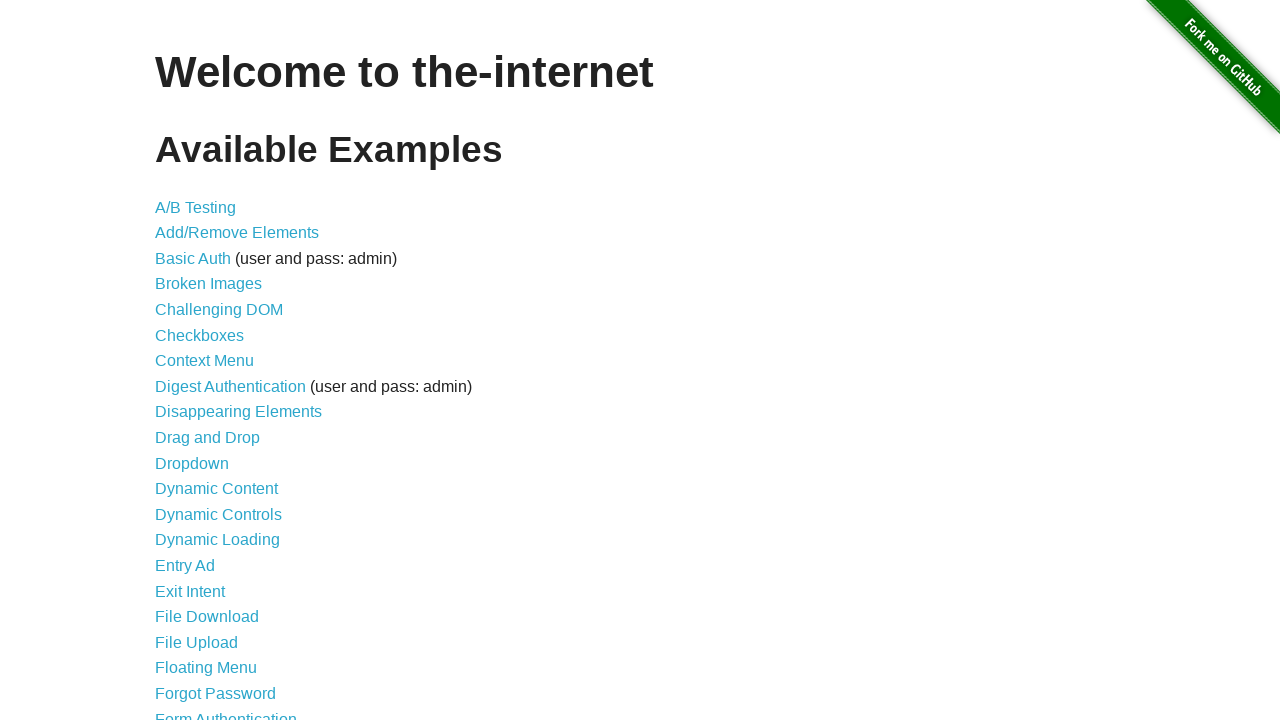